Tests checkbox interaction by locating a specific checkbox by ID, checking its selection state, and clicking it to toggle its state.

Starting URL: https://www.selenium.dev/selenium/web/web-form.html

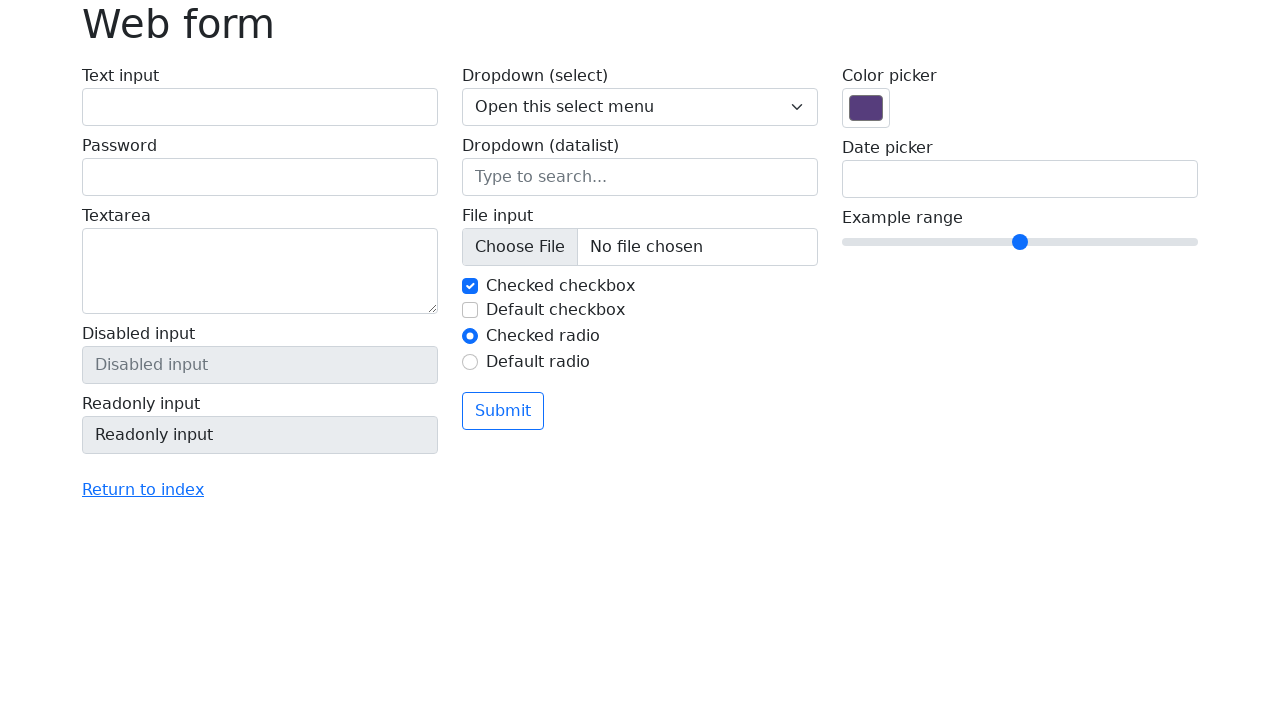

Located checkbox element with ID 'my-check-2'
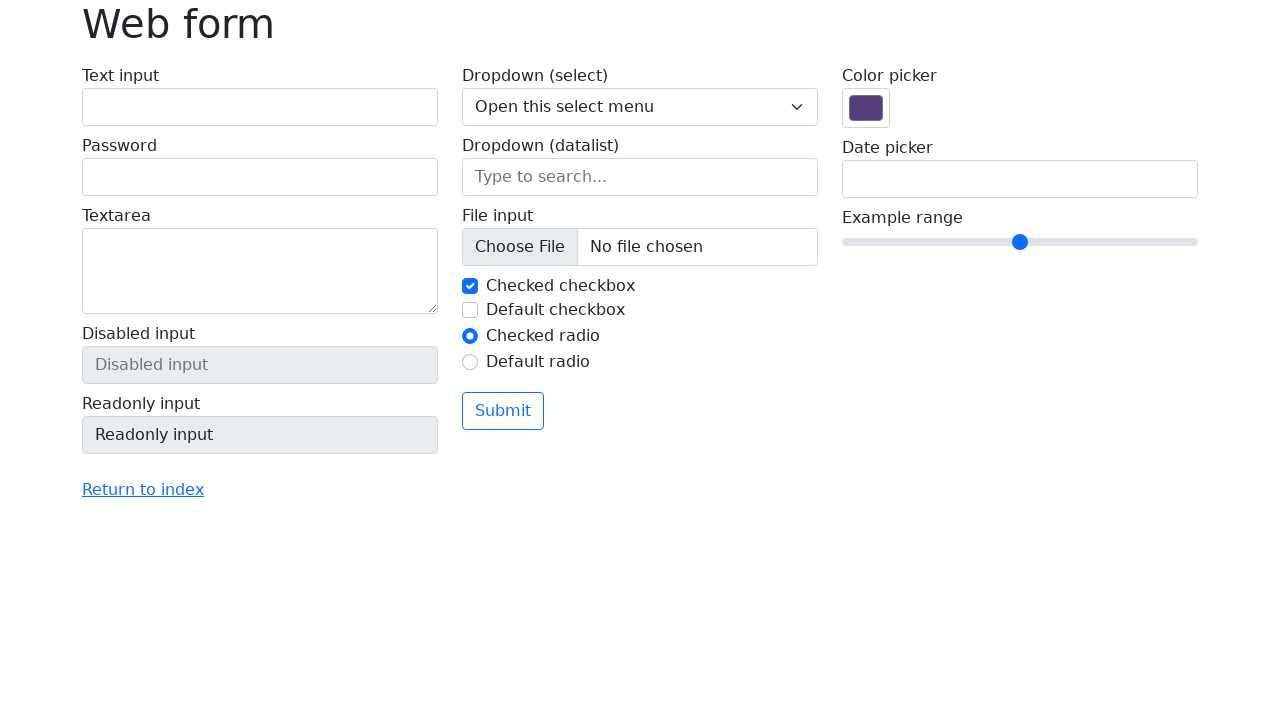

Clicked checkbox to toggle its state at (470, 310) on #my-check-2
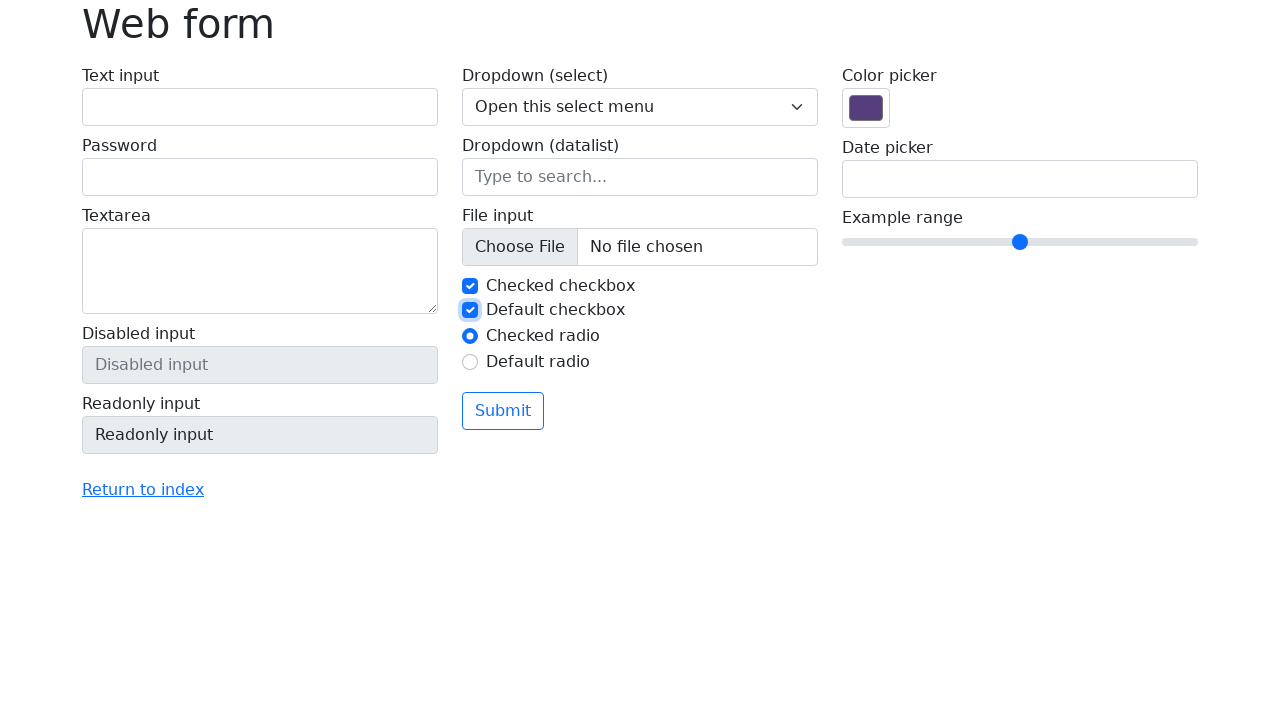

Verified checkbox is attached to DOM
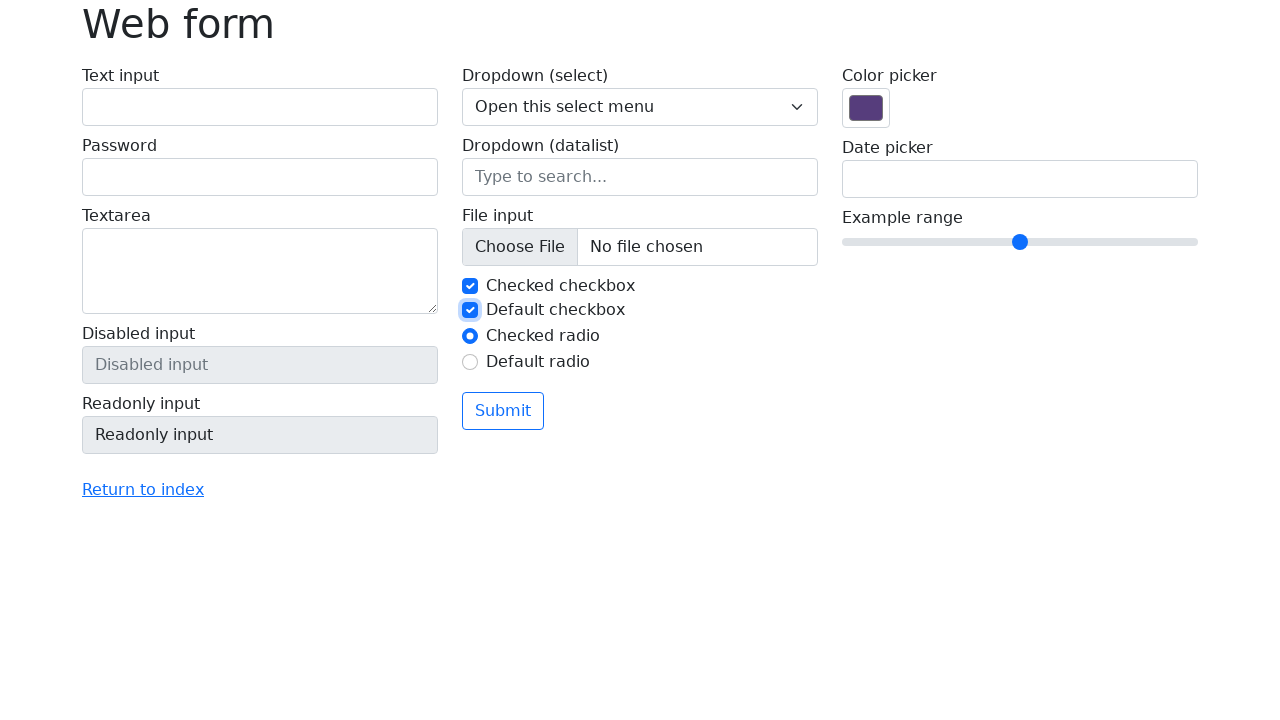

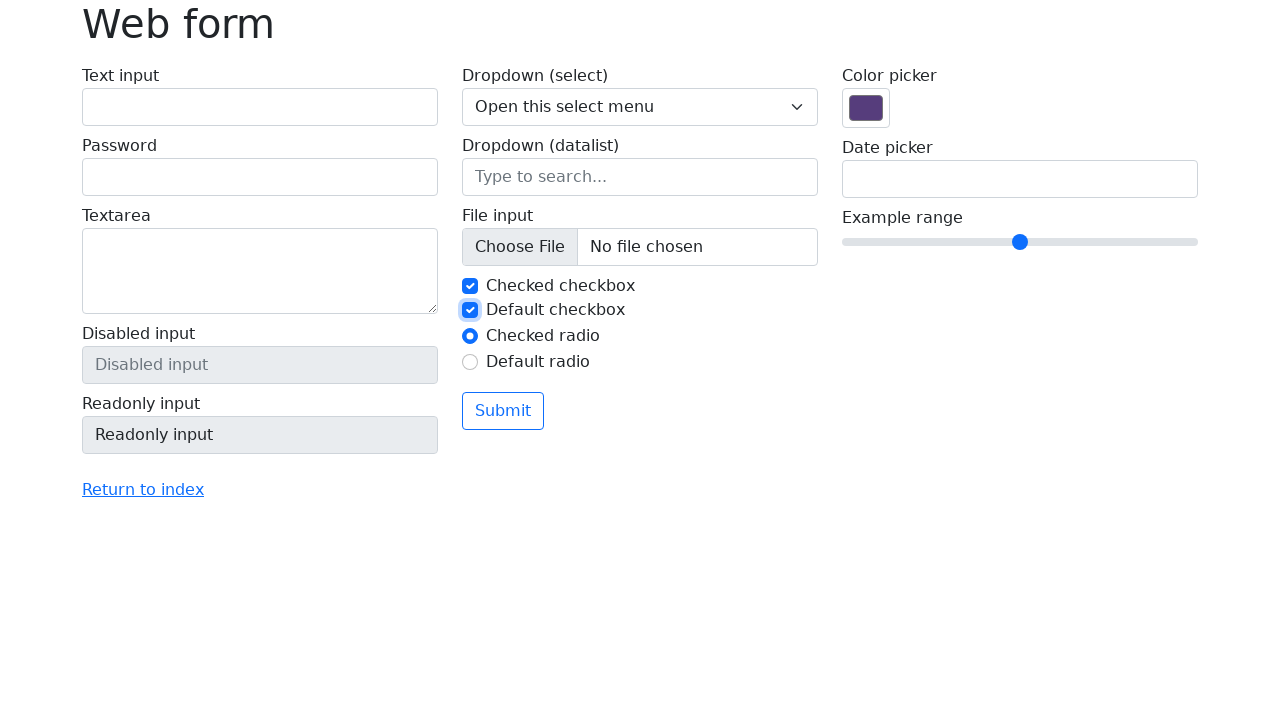